Tests mobile layout fixes on a website by checking for horizontal scroll issues, verifying body padding, and ensuring background images fill the viewport properly on an iPhone 12 Pro emulated device.

Starting URL: https://phuketsummercamp.com

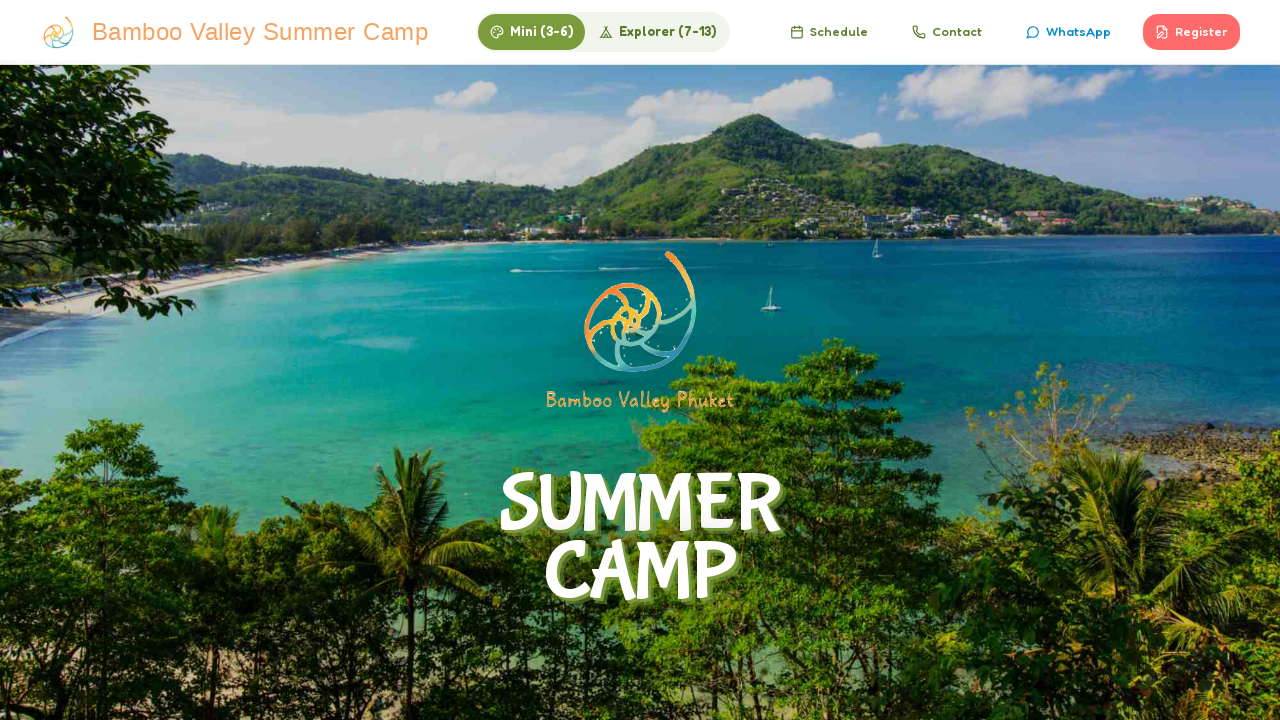

Waited for page to reach networkidle load state
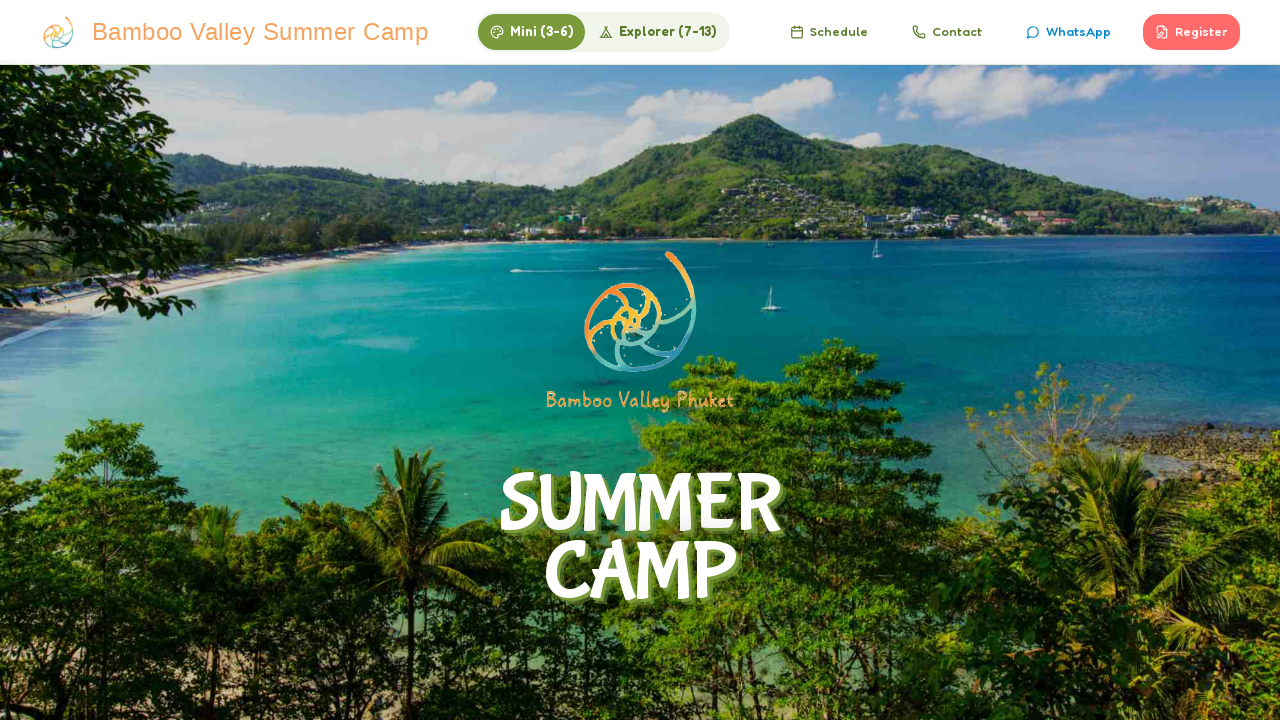

Evaluated layout information including body padding, navigation position, background image dimensions, and viewport/document widths
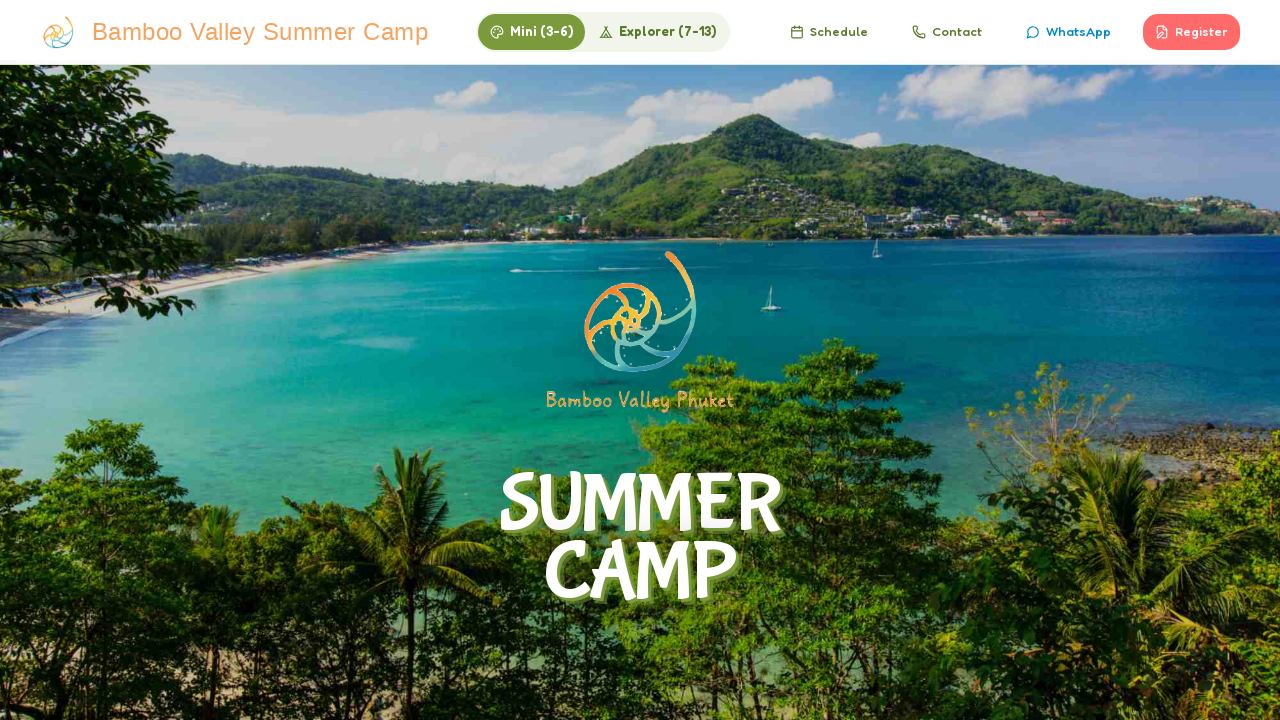

Scrolled down 800 pixels to check other content sections
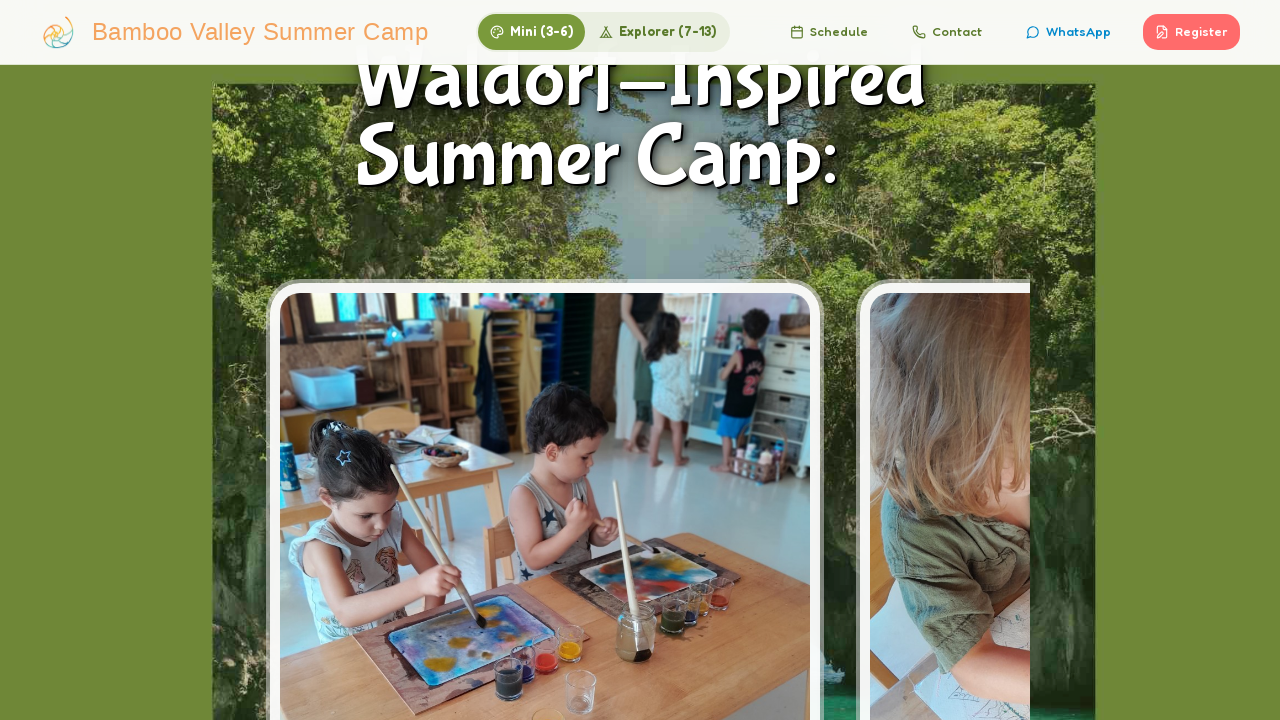

Waited 500ms for animations to settle
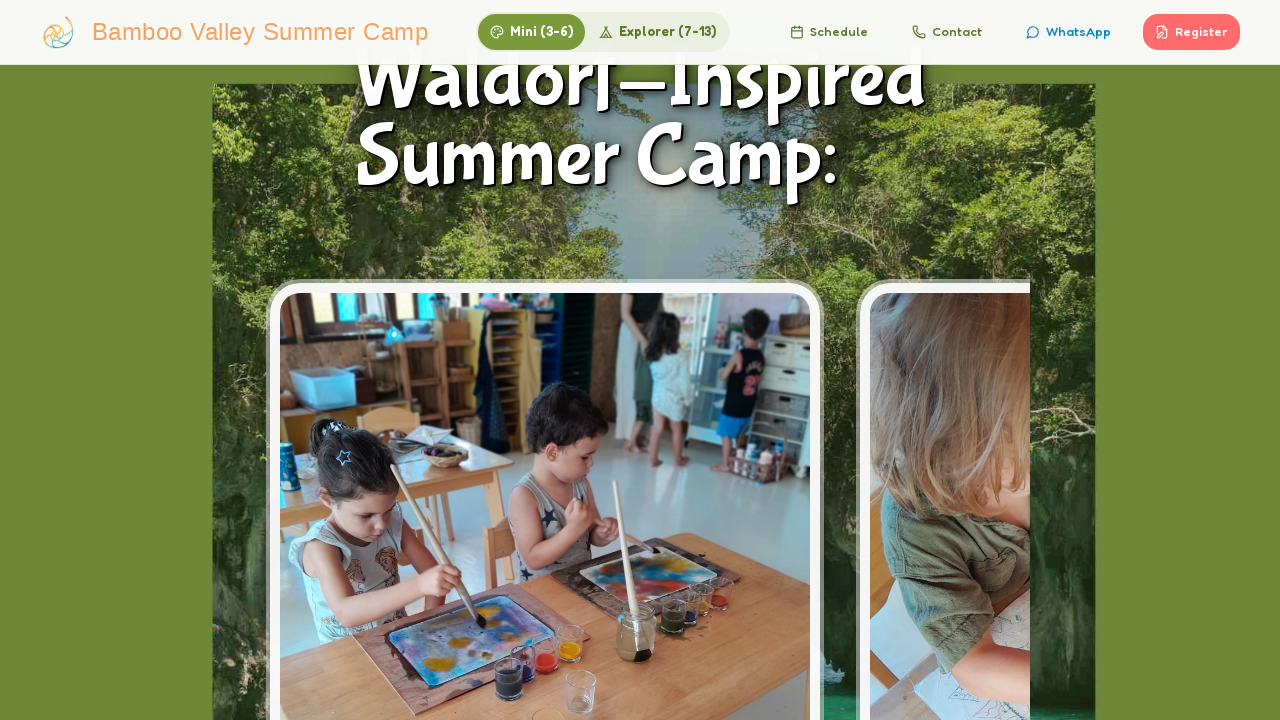

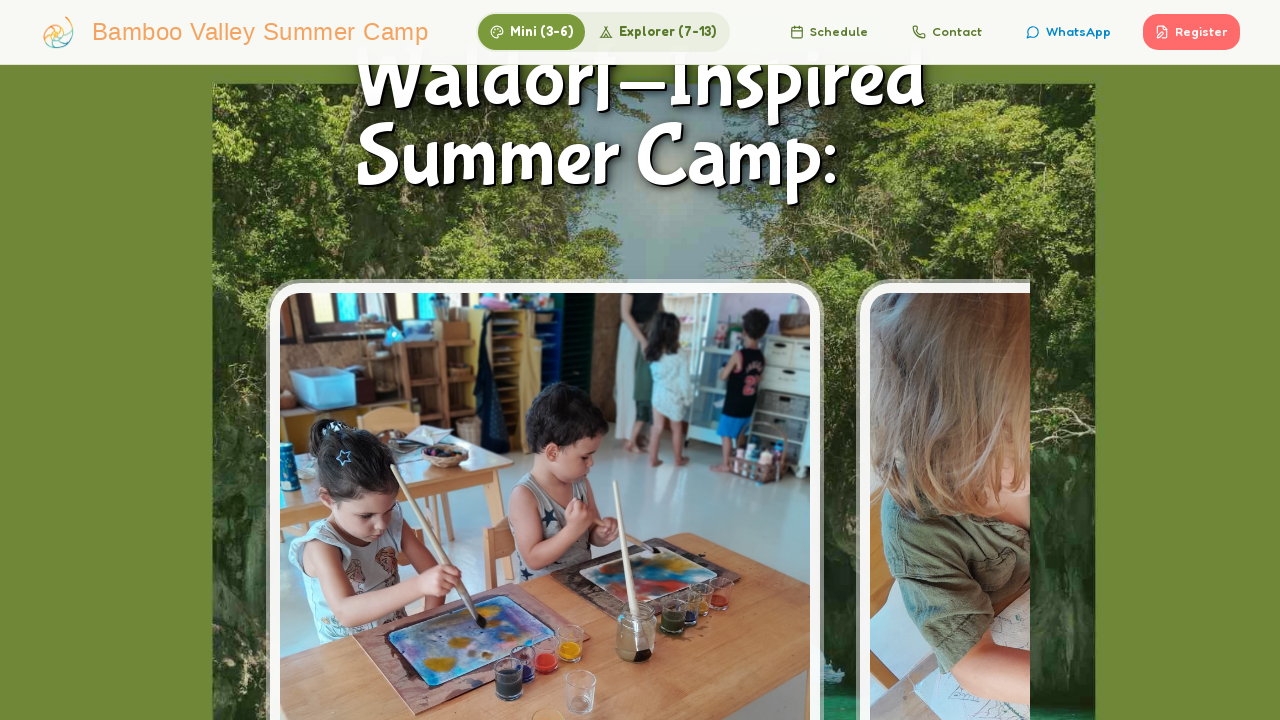